Tests JavaScript prompt alert functionality by navigating to alerts demo, triggering a prompt, entering text, and accepting it

Starting URL: https://www.lambdatest.com/selenium-playground/

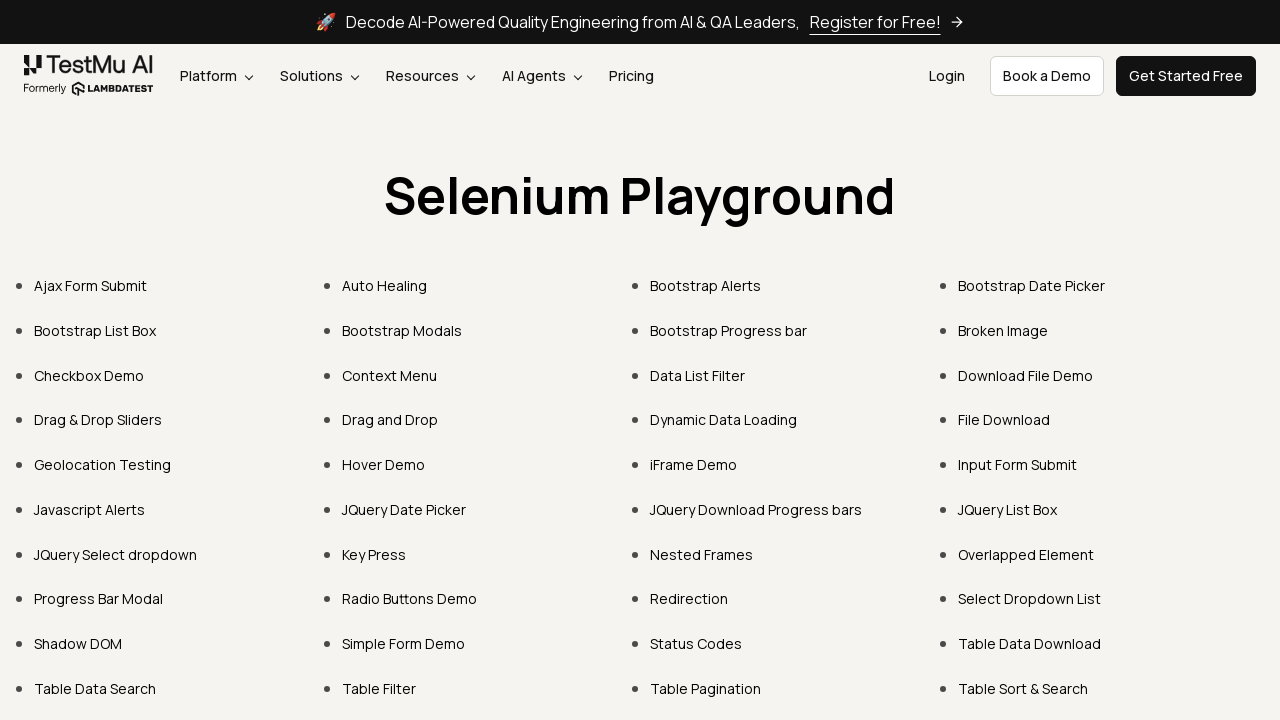

Clicked on Javascript Alerts link at (90, 509) on text=Javascript Alerts
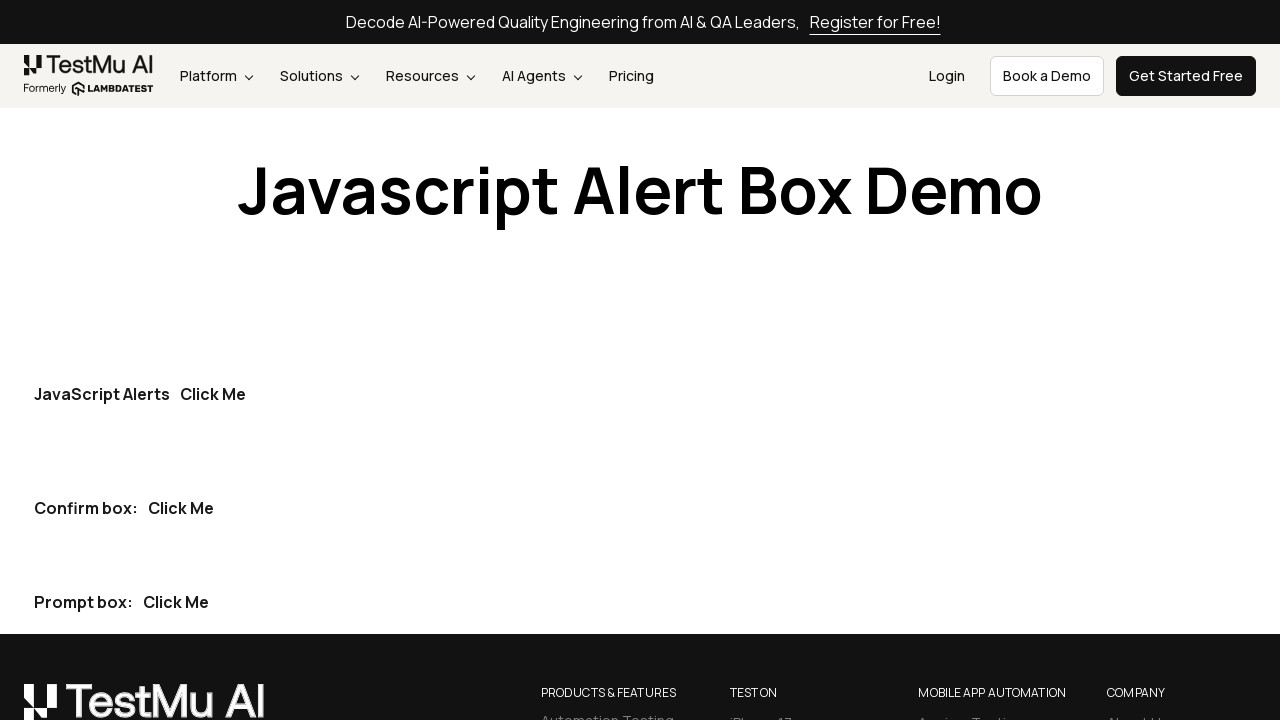

Clicked button to trigger prompt alert at (176, 602) on (//div[@class='mt-30 rounded'])[3]/p/button
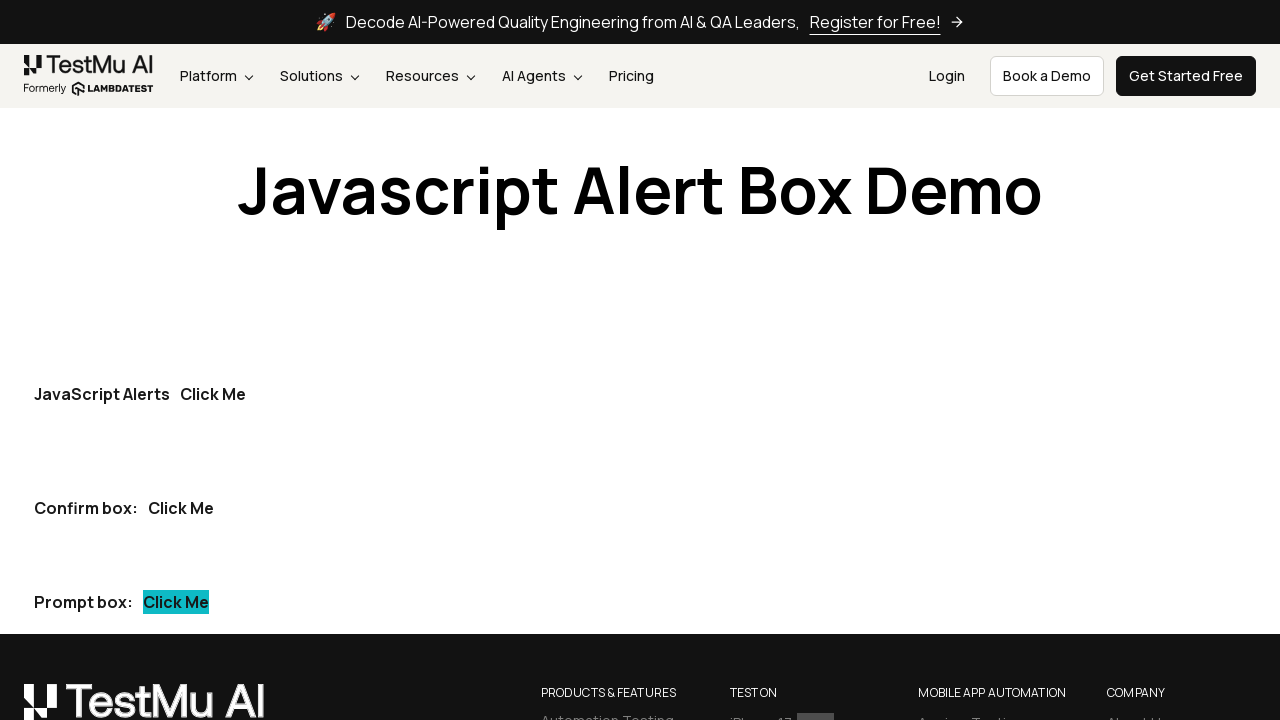

Set up dialog handler to accept prompt with text 'Naga'
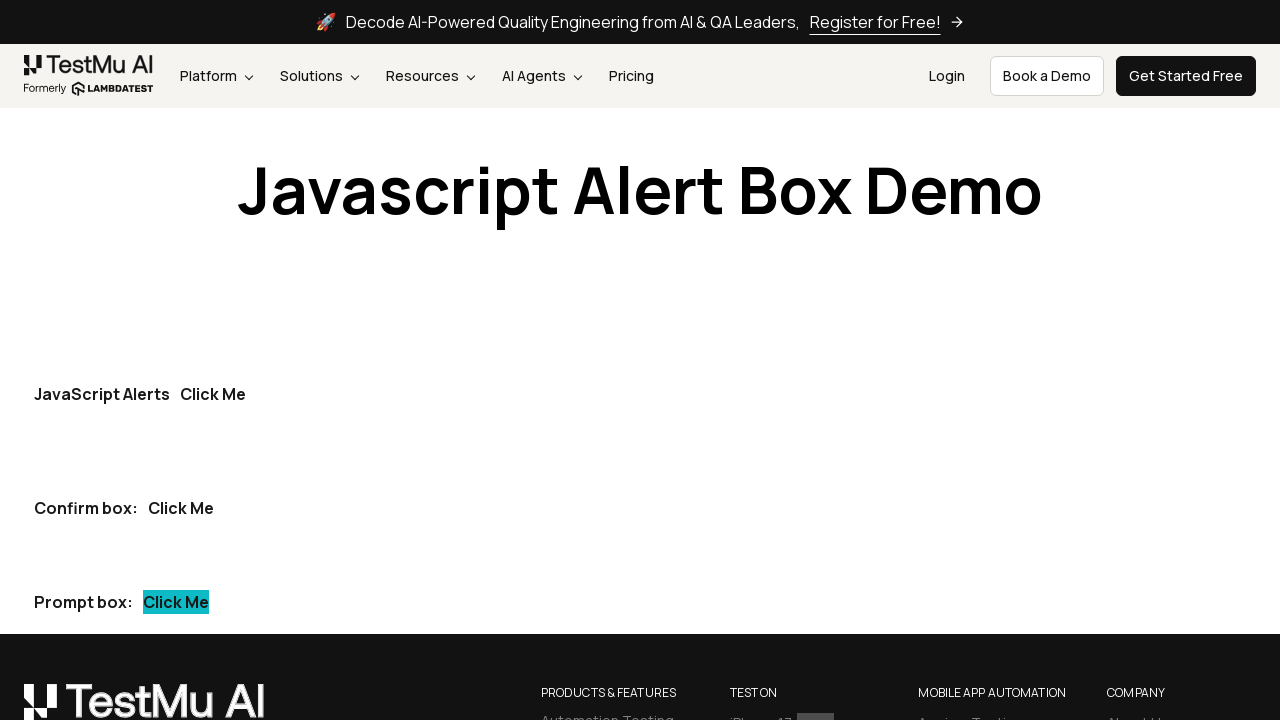

Clicked button again to trigger prompt alert and accept it at (176, 602) on (//div[@class='mt-30 rounded'])[3]/p/button
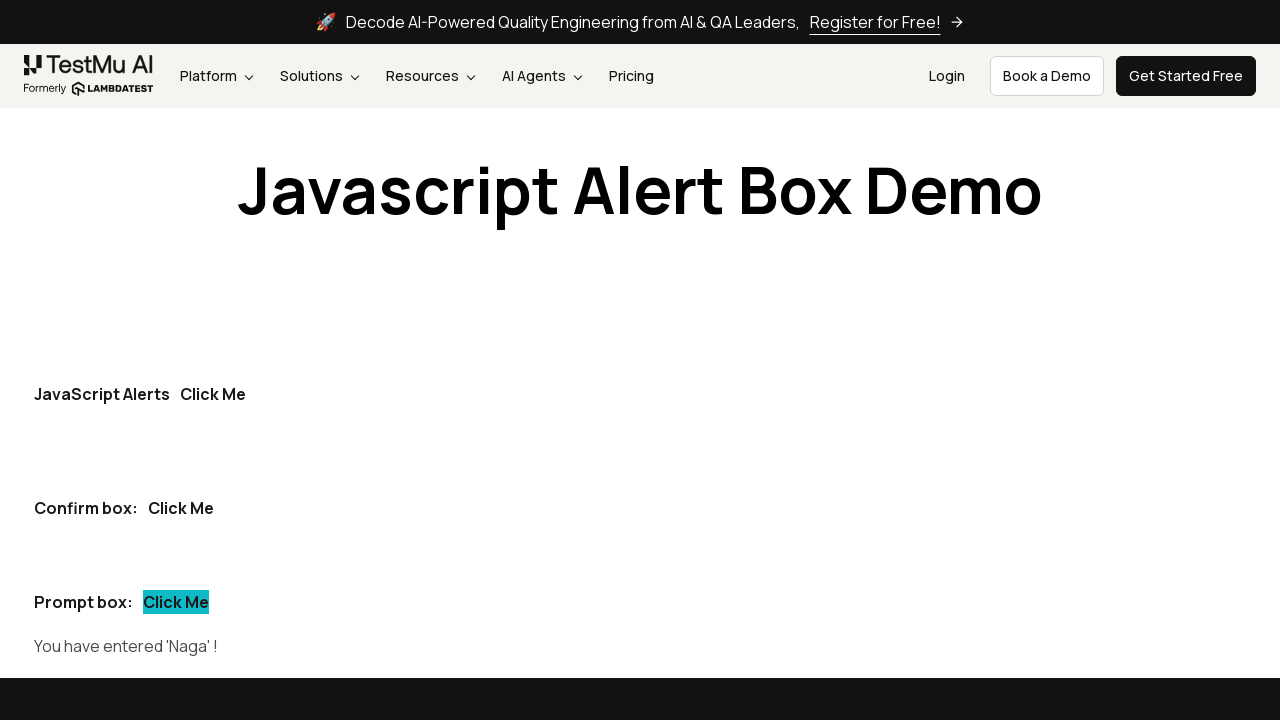

Retrieved prompt result text from #prompt-demo element
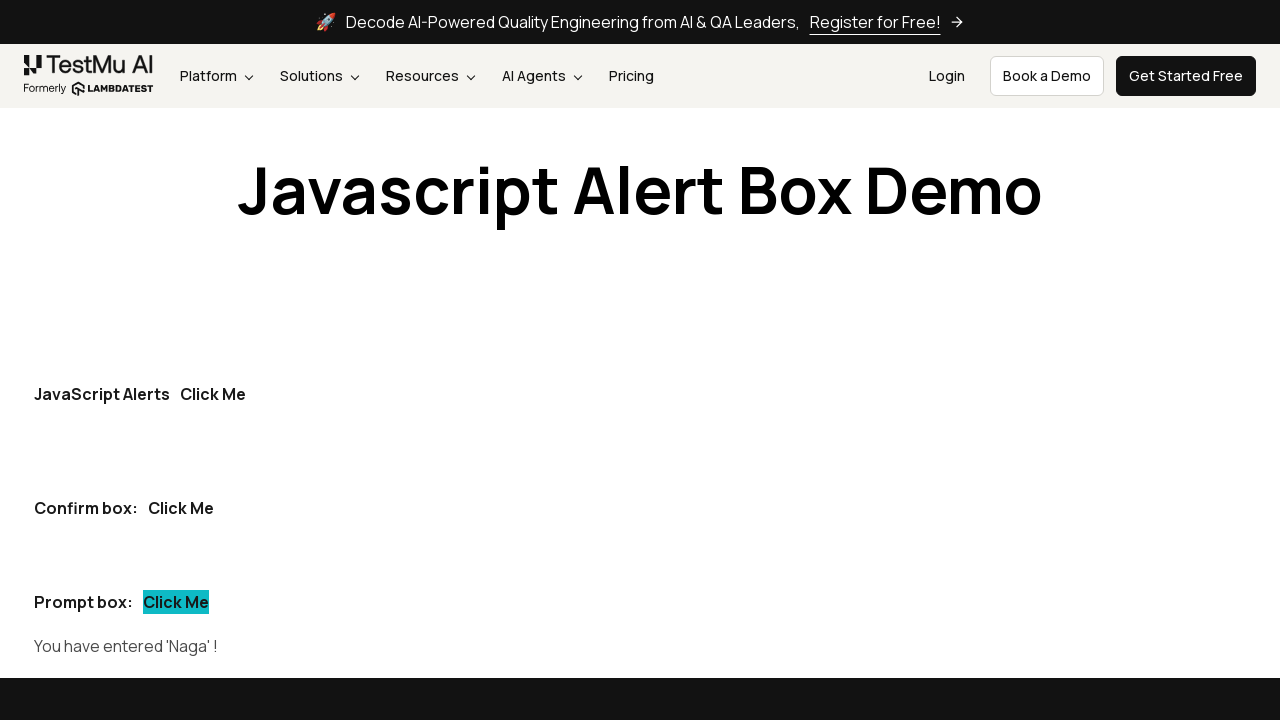

Printed result text: You have entered 'Naga' !
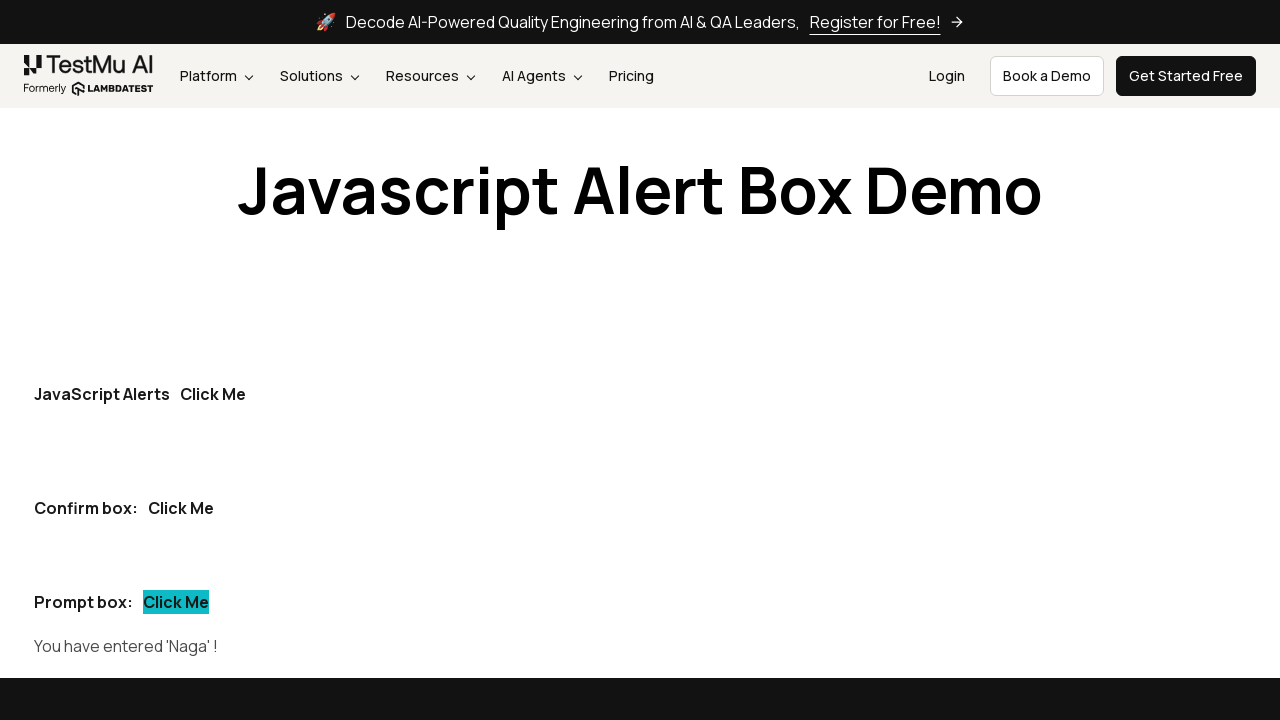

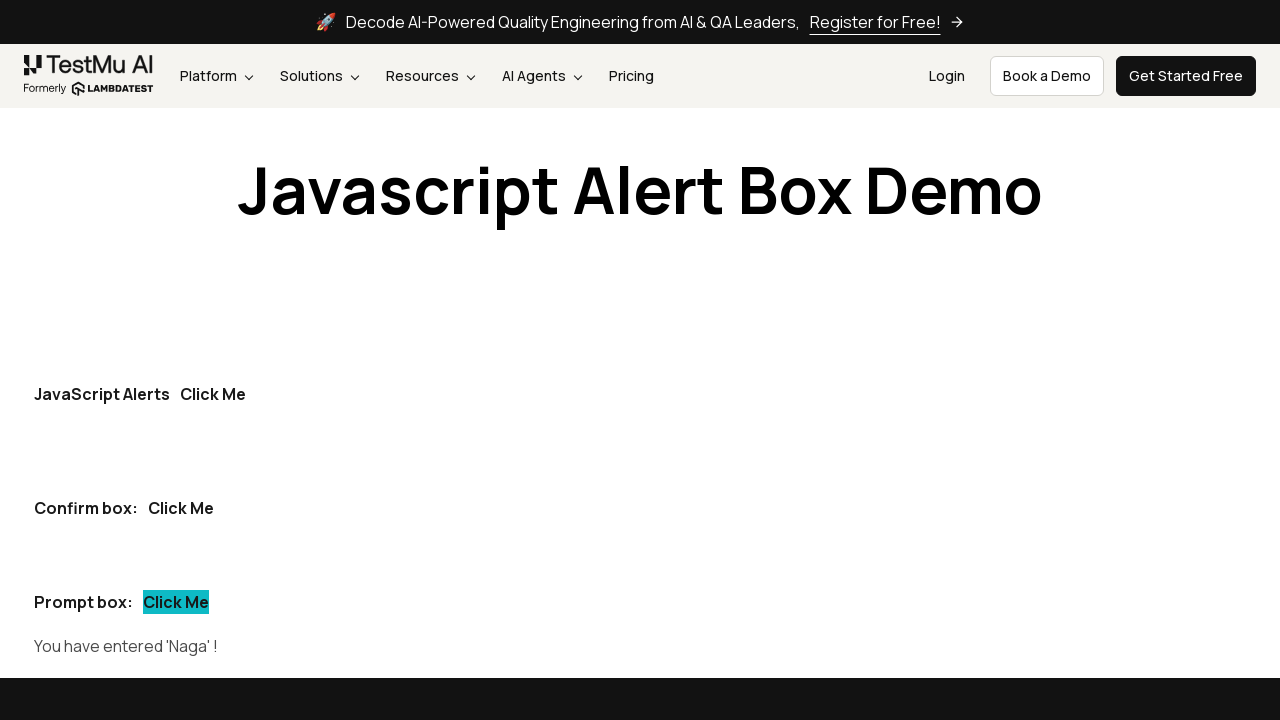